Navigates to a practice page and clicks a BMW checkbox using JavaScript executor

Starting URL: https://www.letskodeit.com/practice

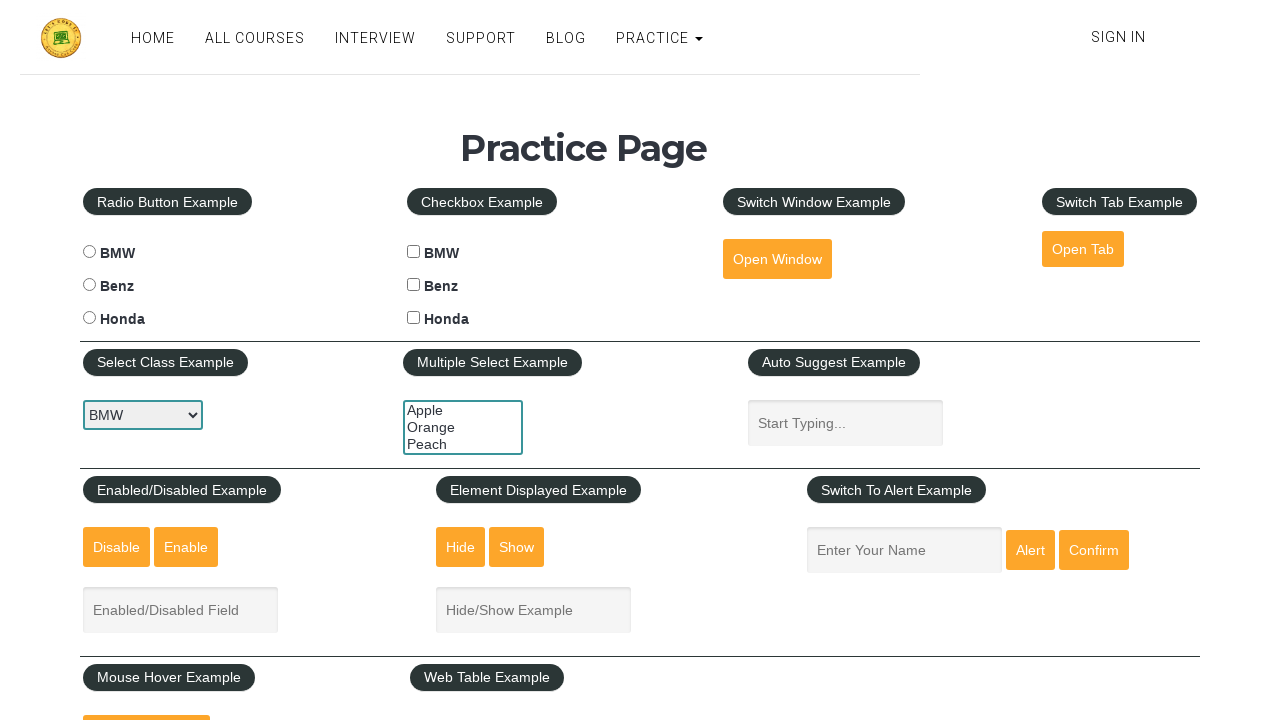

Navigated to practice page
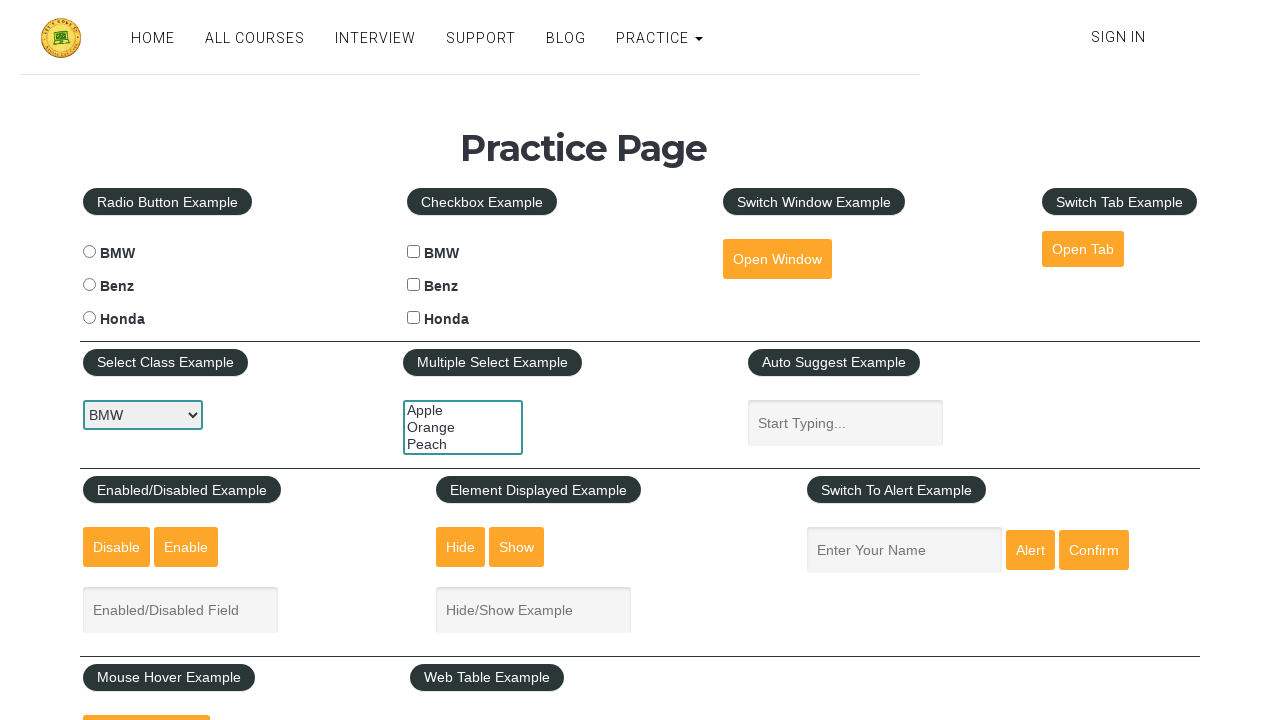

Clicked BMW checkbox at (414, 252) on #bmwcheck
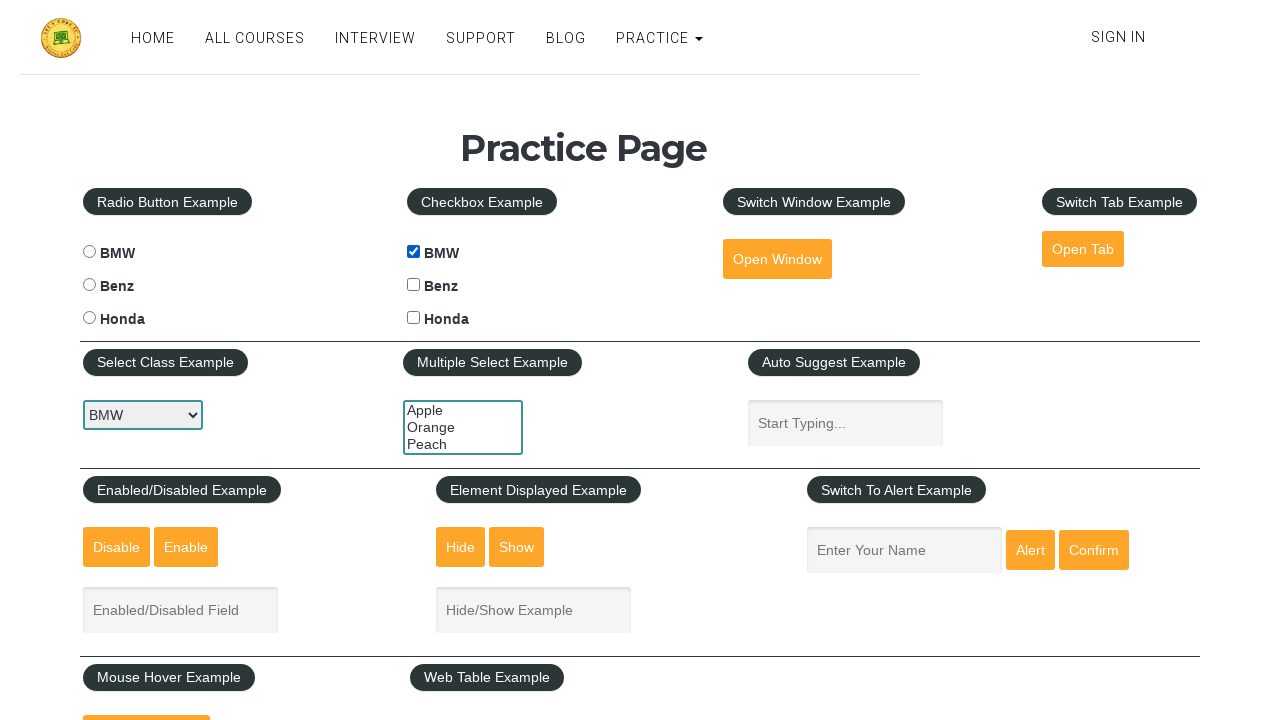

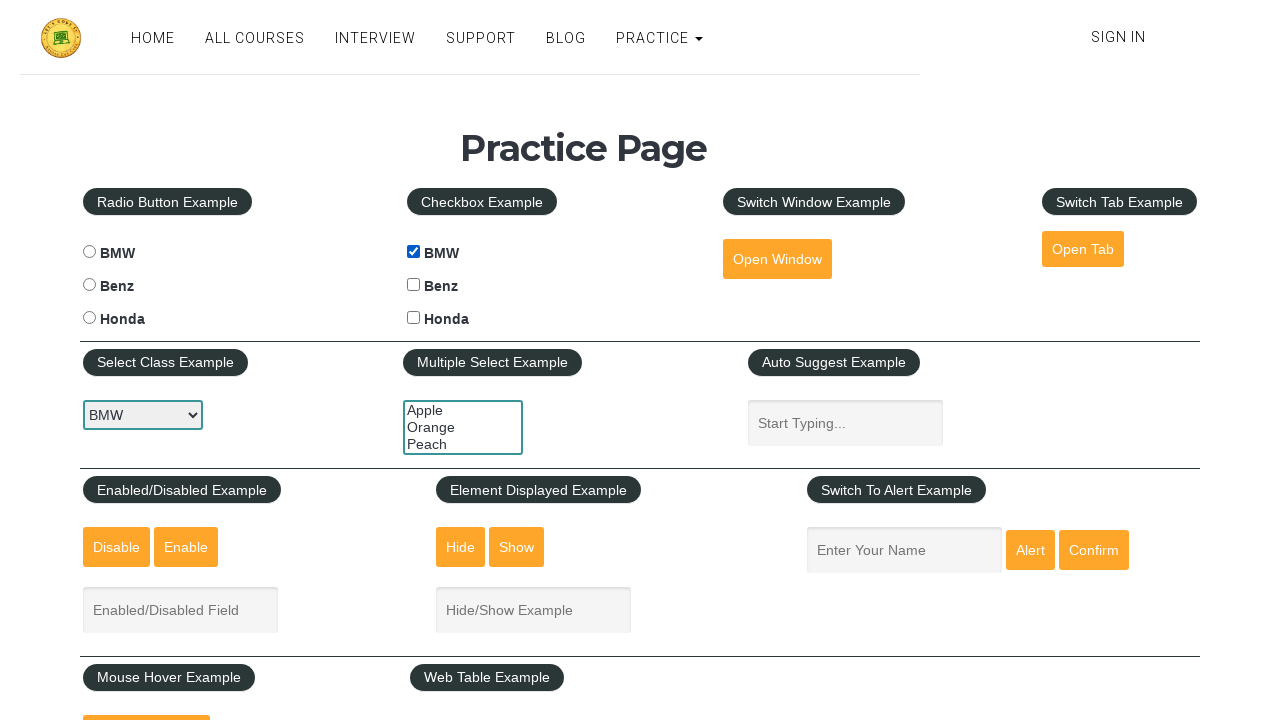